Tests e-commerce shopping flow by navigating to the shop page, adding a Funny Cow toy twice and a Fluffy Bunny once to the cart, then verifying the items appear in the cart.

Starting URL: https://jupiter.cloud.planittesting.com/

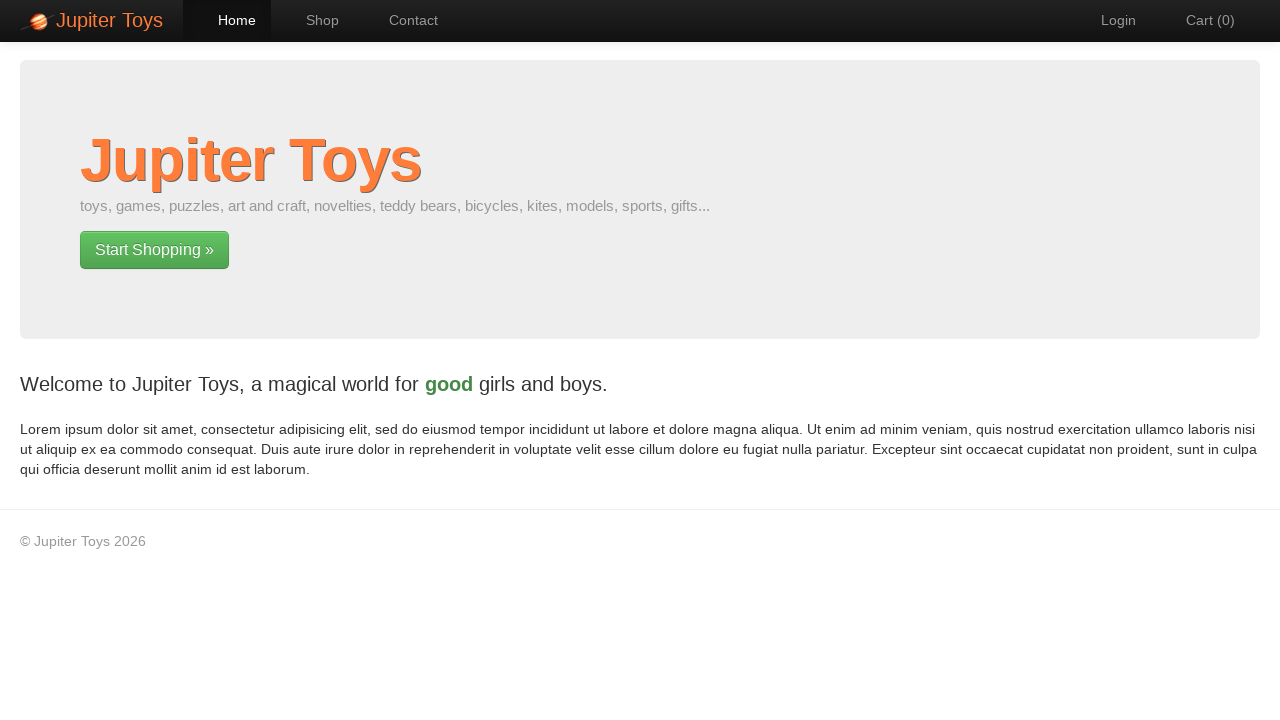

Clicked on Shop link to navigate to shop page at (312, 20) on text=Shop
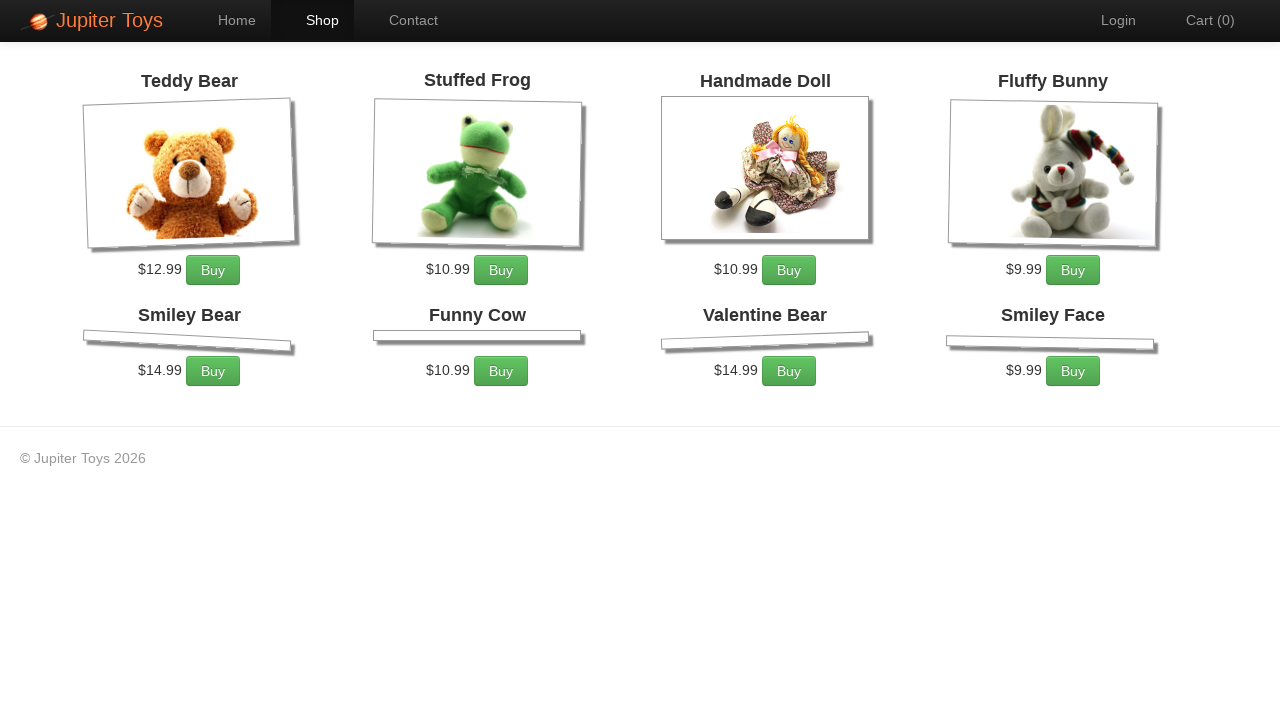

Added Funny Cow toy to cart (first time) at (501, 504) on xpath=//li[6]/div[1]/p[1]/a
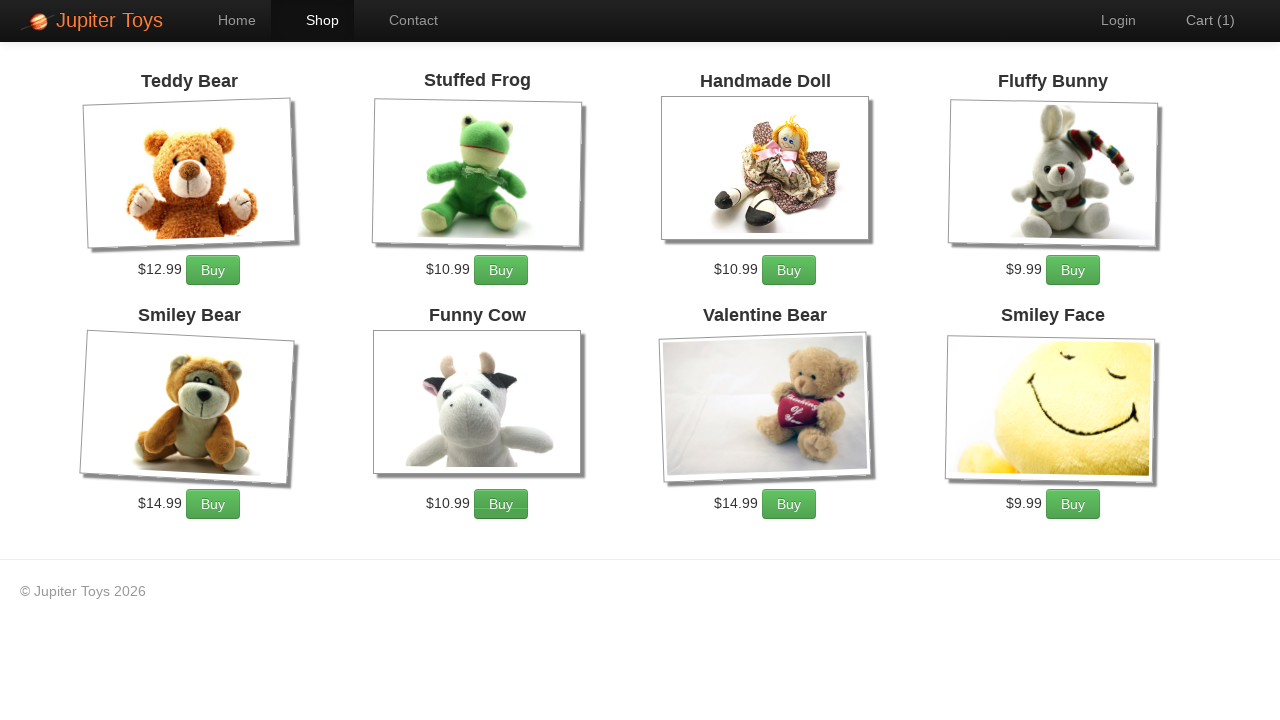

Added Funny Cow toy to cart (second time) at (501, 504) on xpath=//li[6]/div[1]/p[1]/a
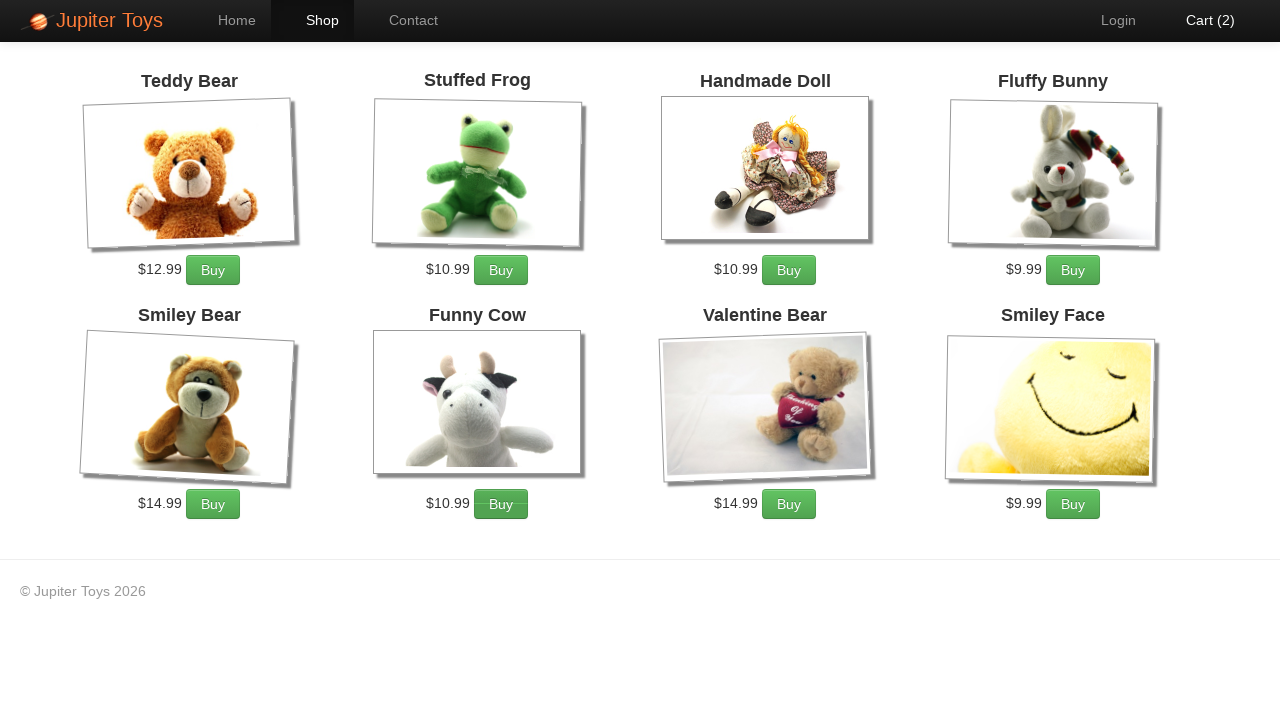

Added Fluffy Bunny toy to cart at (1073, 270) on xpath=//li[4]/div[1]/p[1]/a
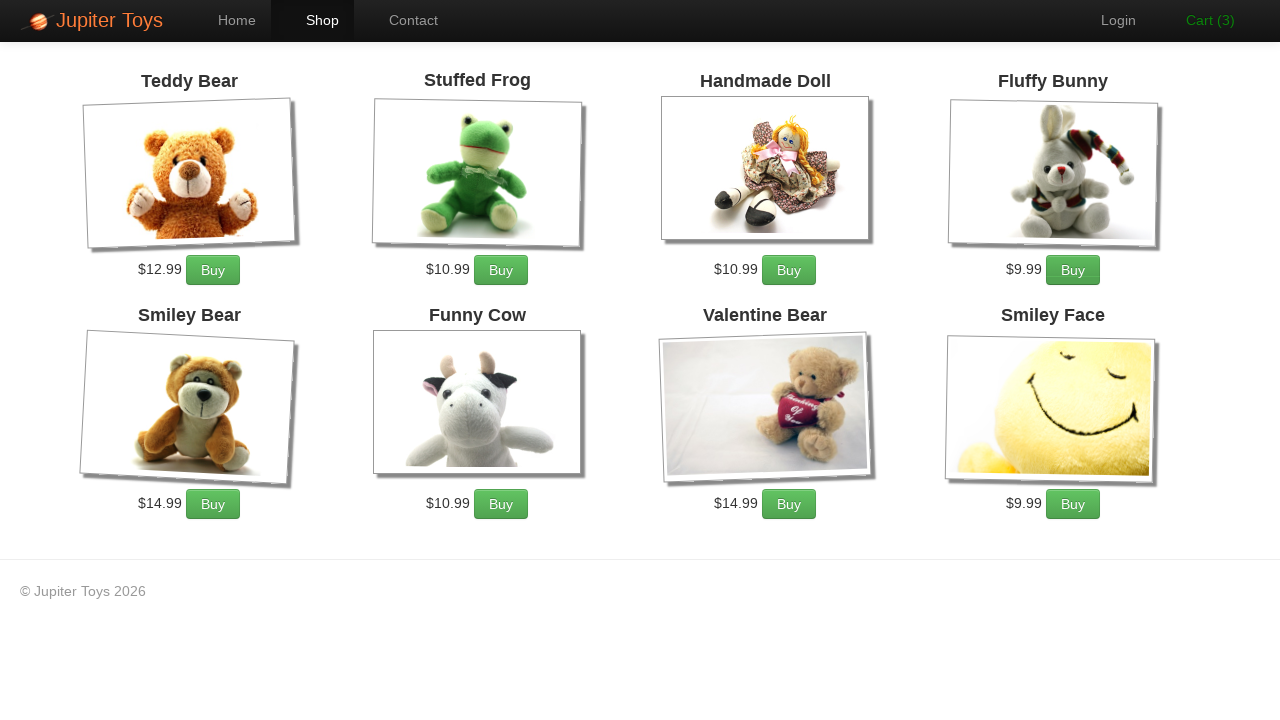

Clicked on cart button to view cart at (1200, 20) on xpath=//div[1]/ul[2]/li[4]/a
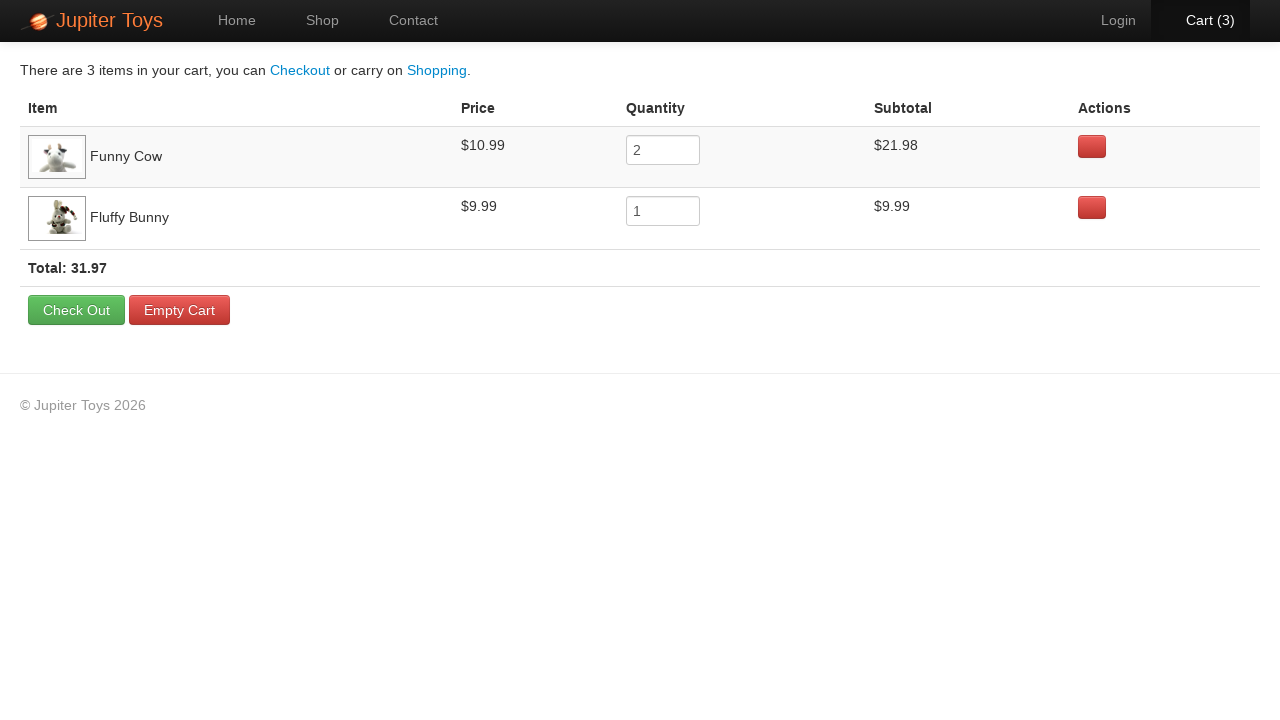

First cart item quantity input field appeared
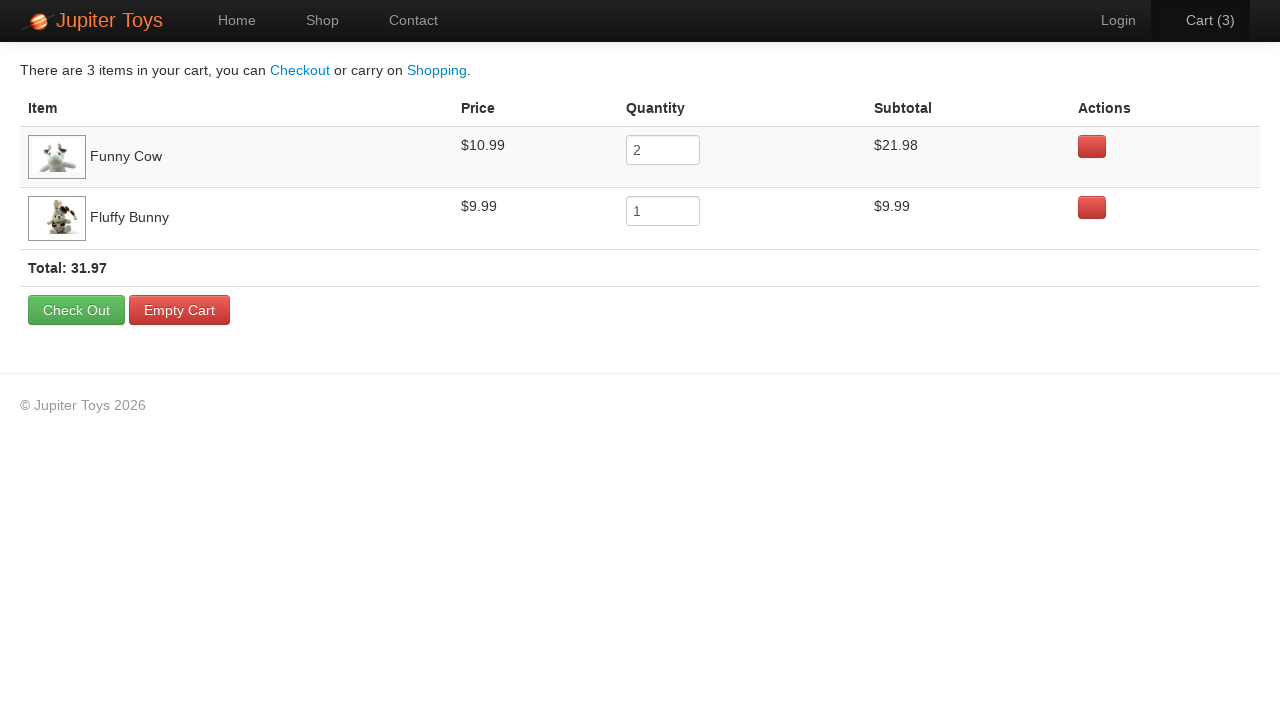

Second cart item quantity input field appeared
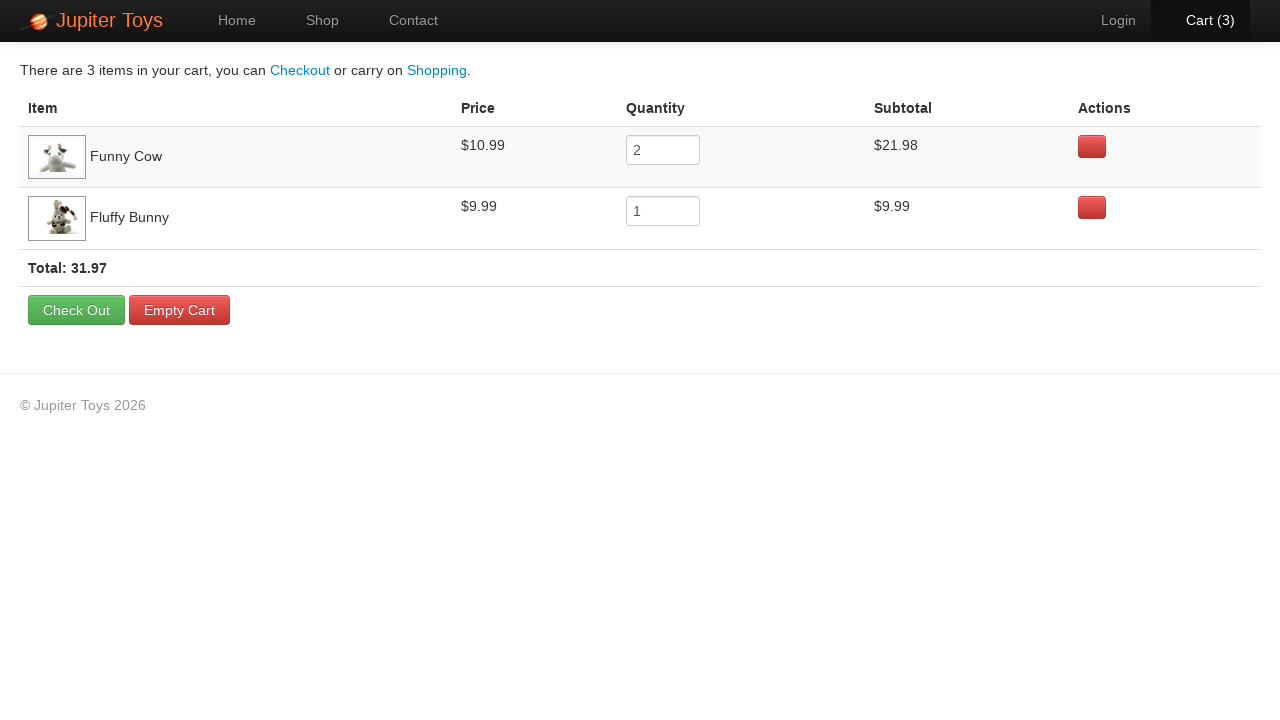

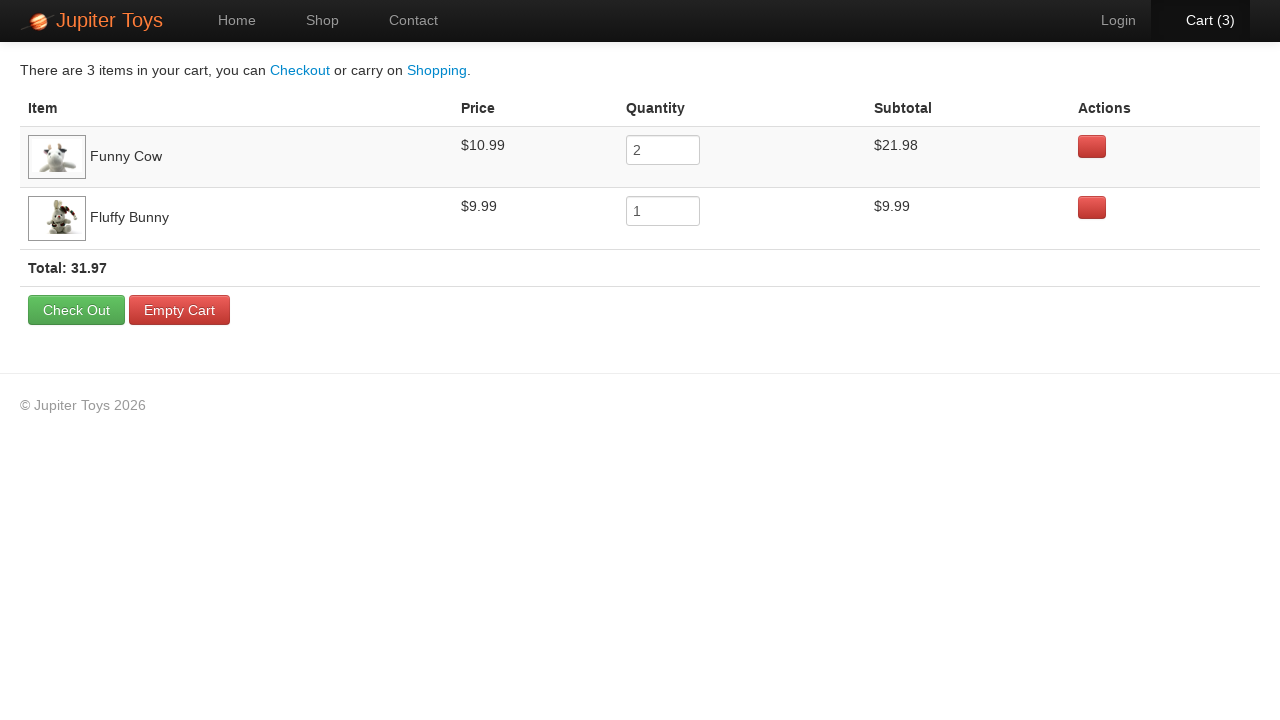